Selects option 2 from the dropdown and verifies the value is set correctly

Starting URL: https://the-internet.herokuapp.com/dropdown

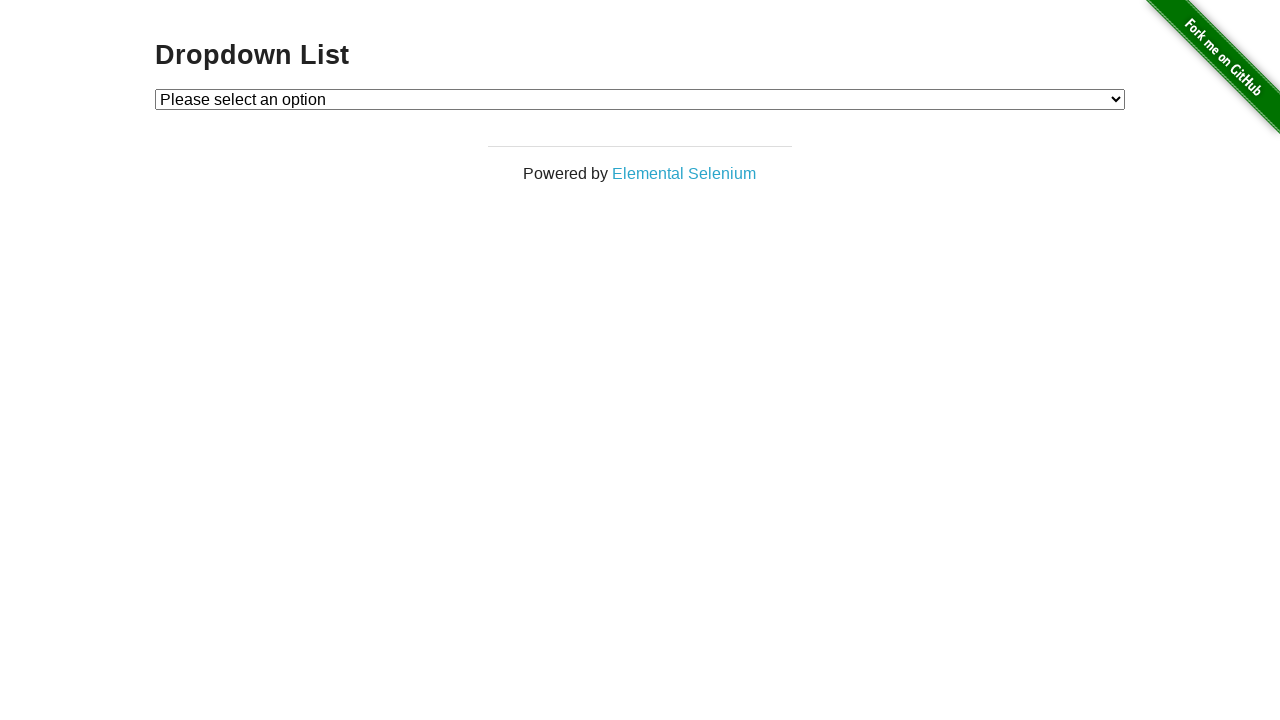

Selected option 2 from dropdown list on select
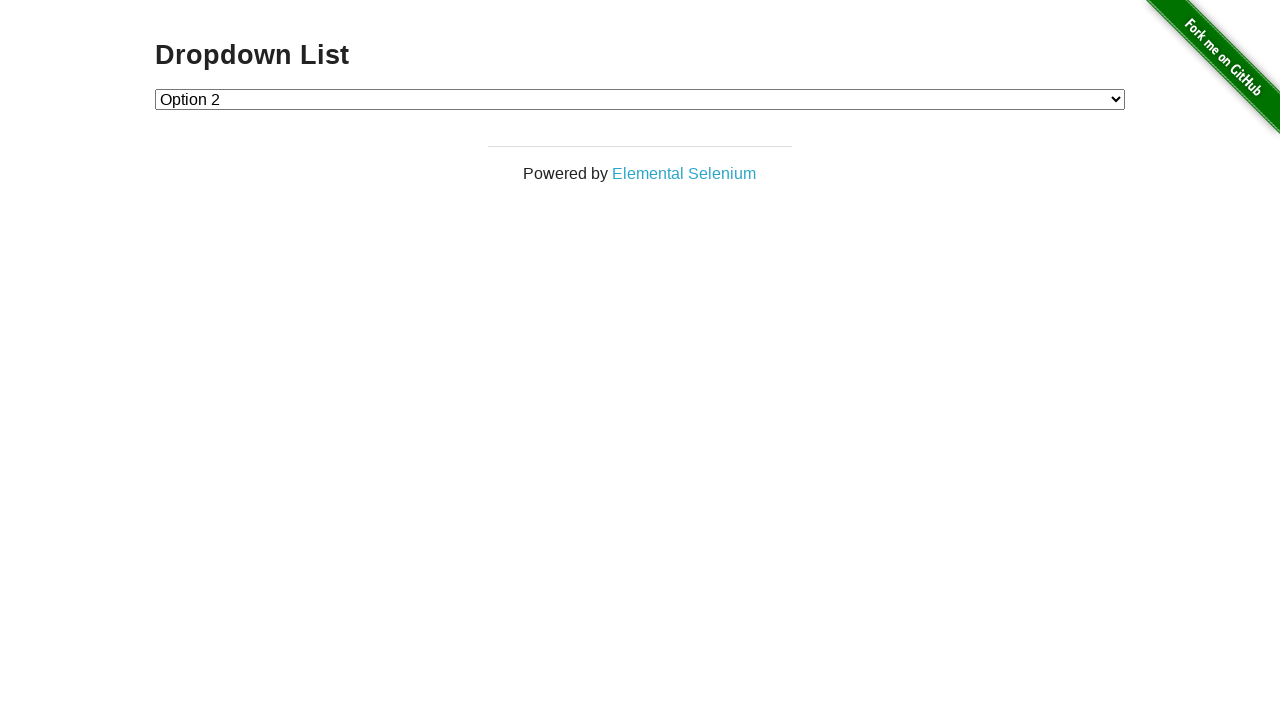

Verified dropdown value is set to option 2
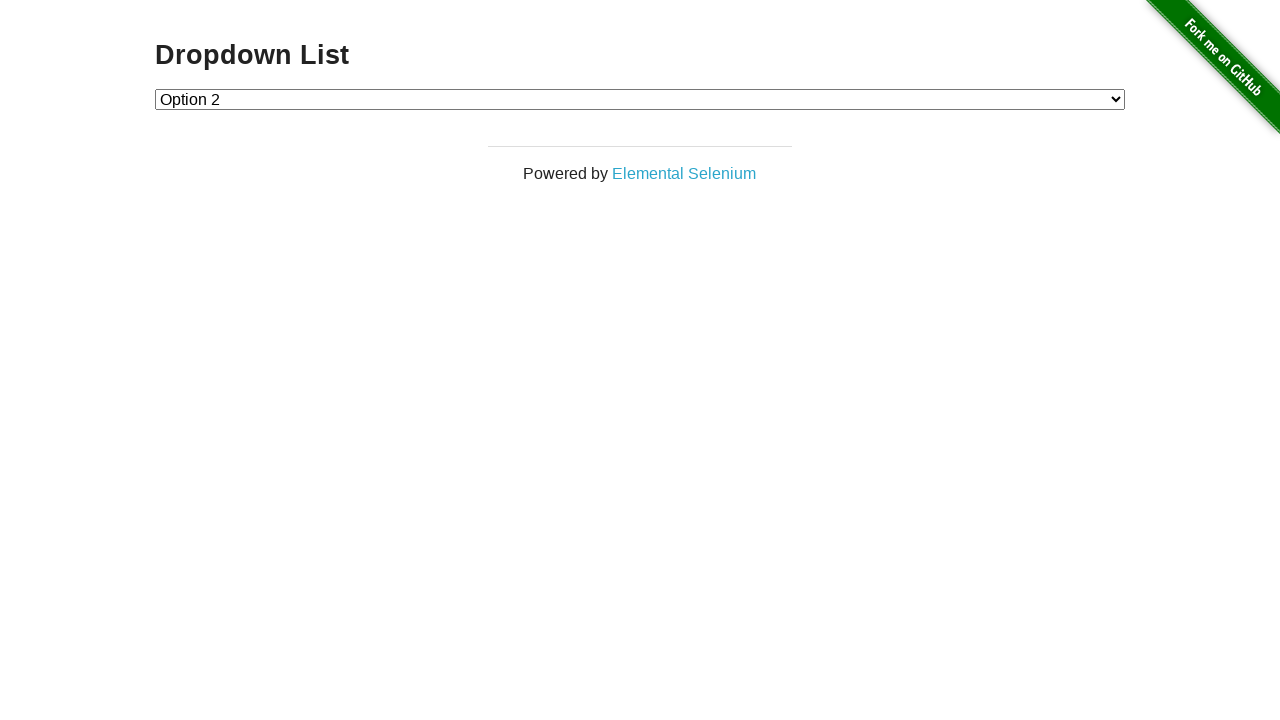

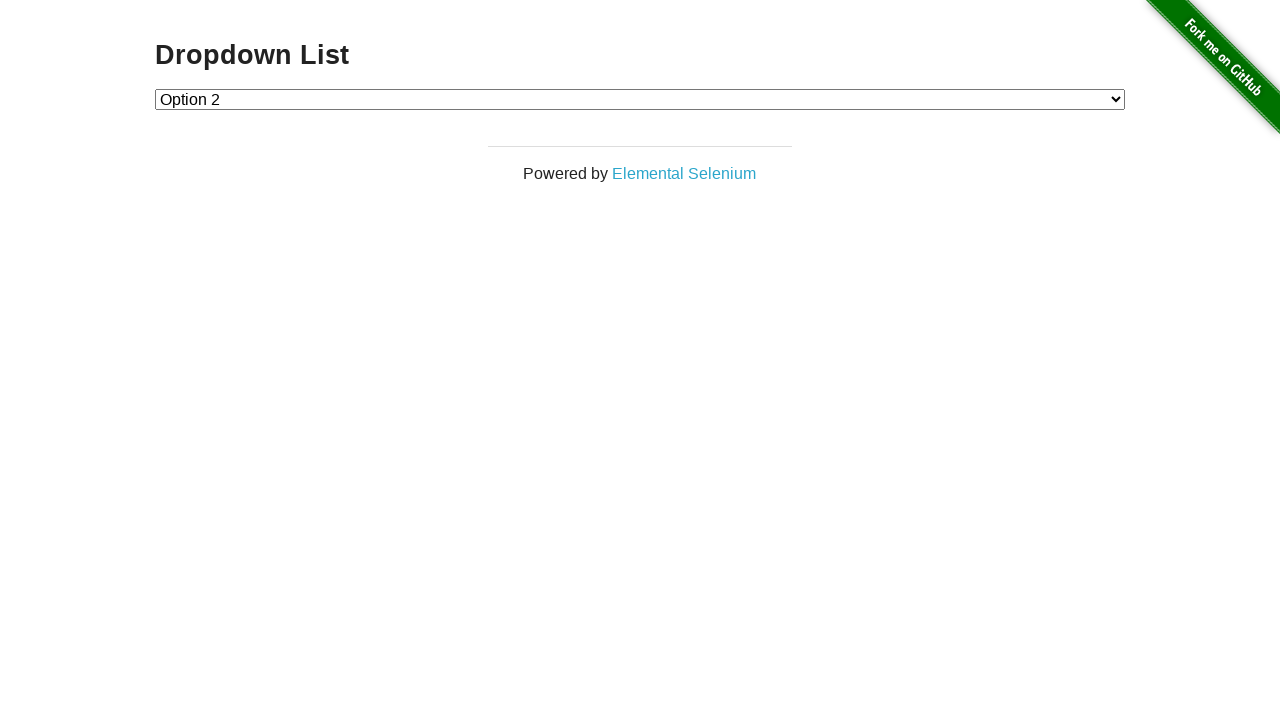